Tests user registration form by filling in personal details including name, email, phone, password and accepting terms

Starting URL: https://naveenautomationlabs.com/opencart/index.php?route=account/register

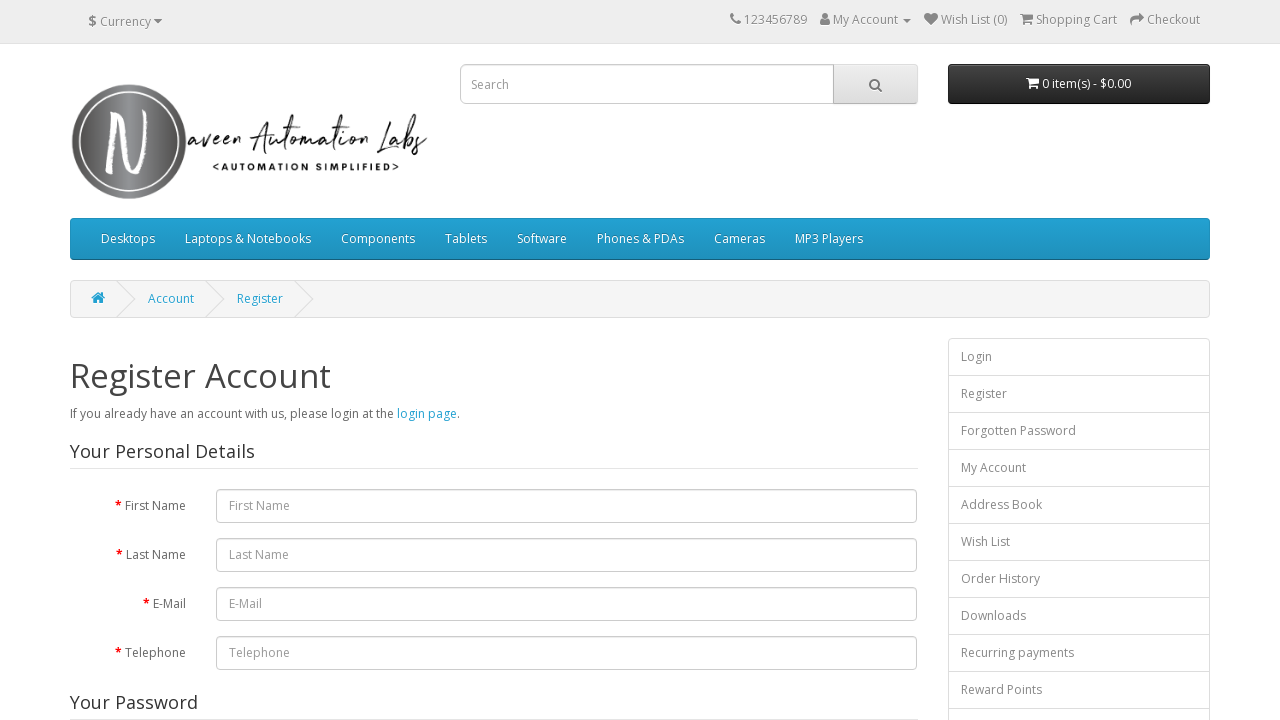

Filled first name field with 'TestUser456' on #input-firstname
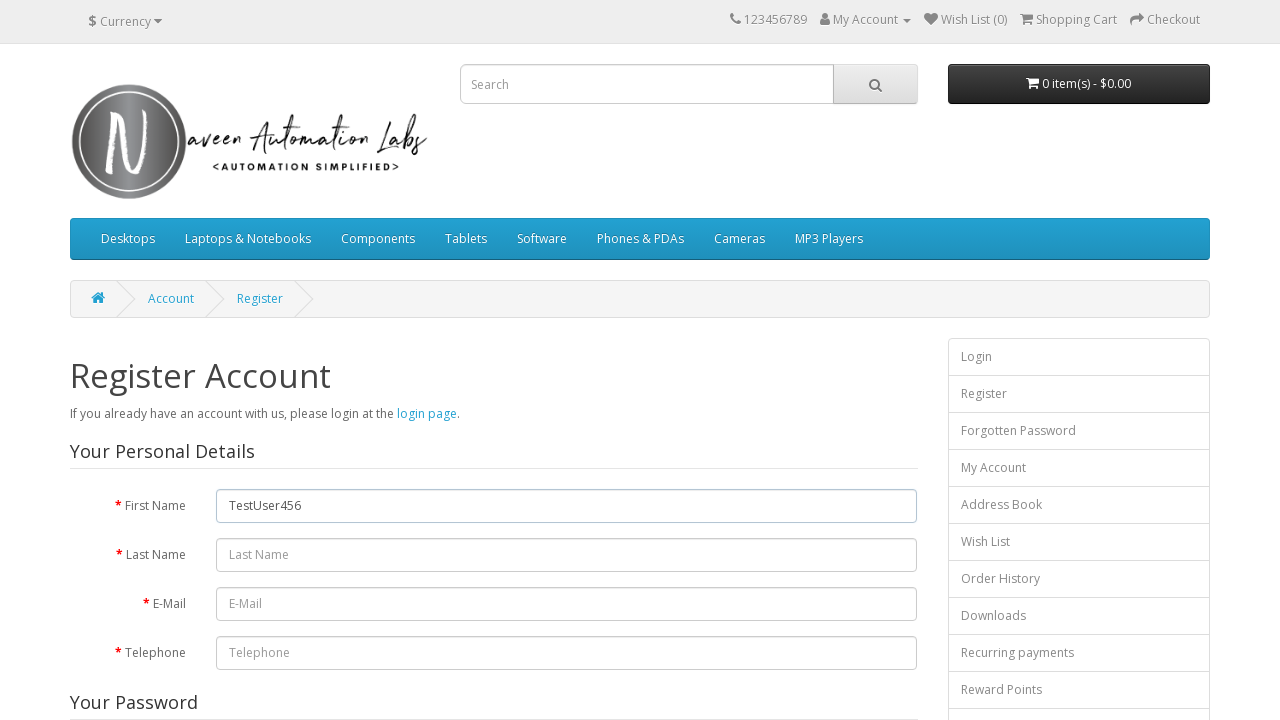

Filled last name field with 'TestLastName789' on #input-lastname
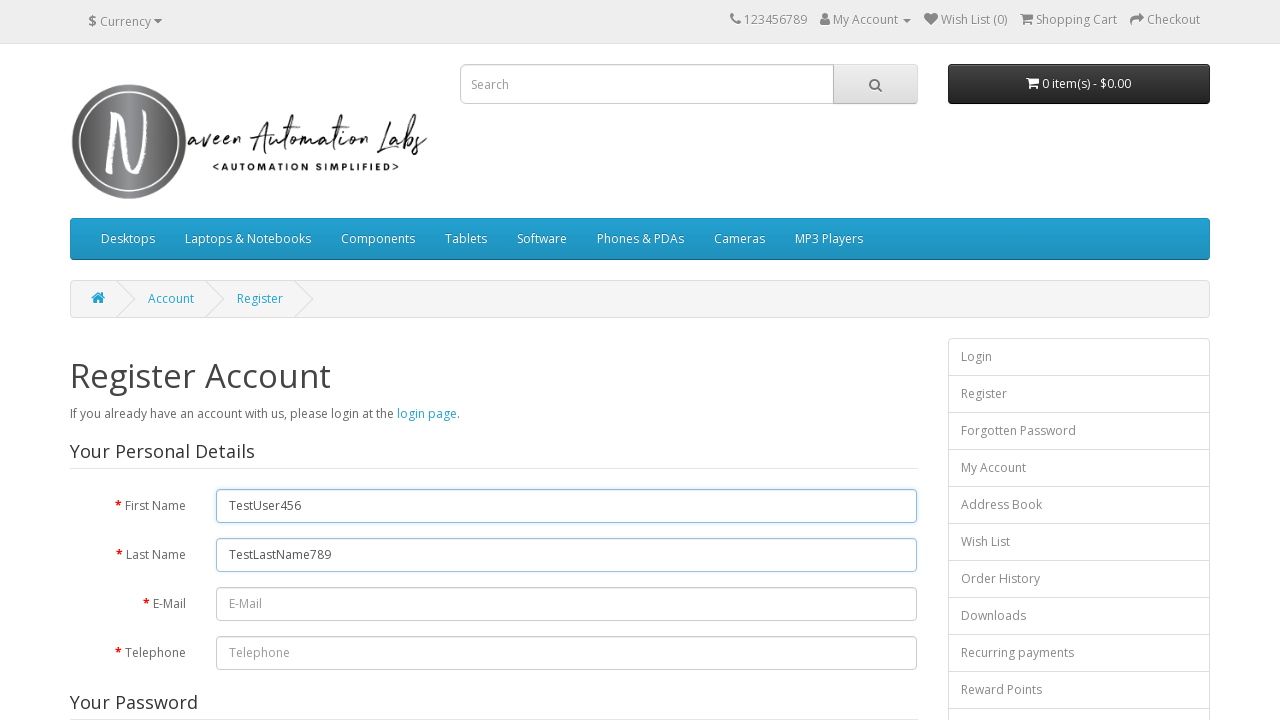

Filled email field with 'testuser456@example.com' on #input-email
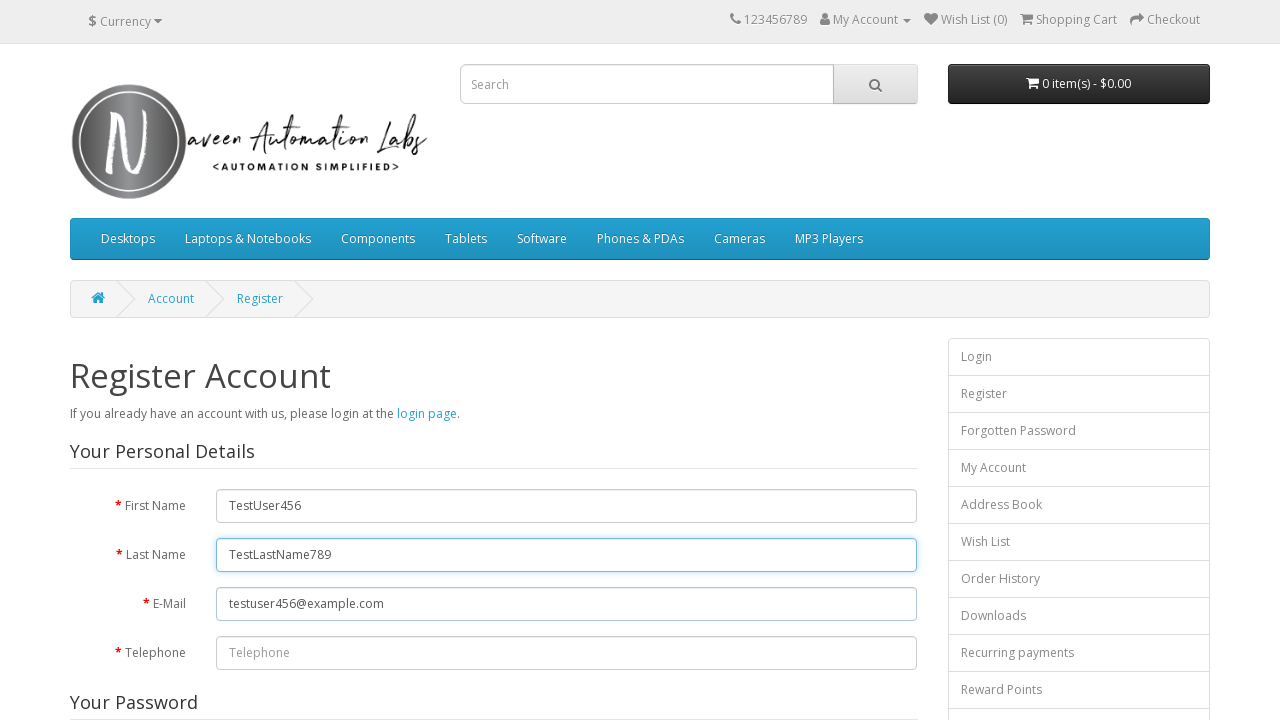

Filled telephone field with '9876543210' on #input-telephone
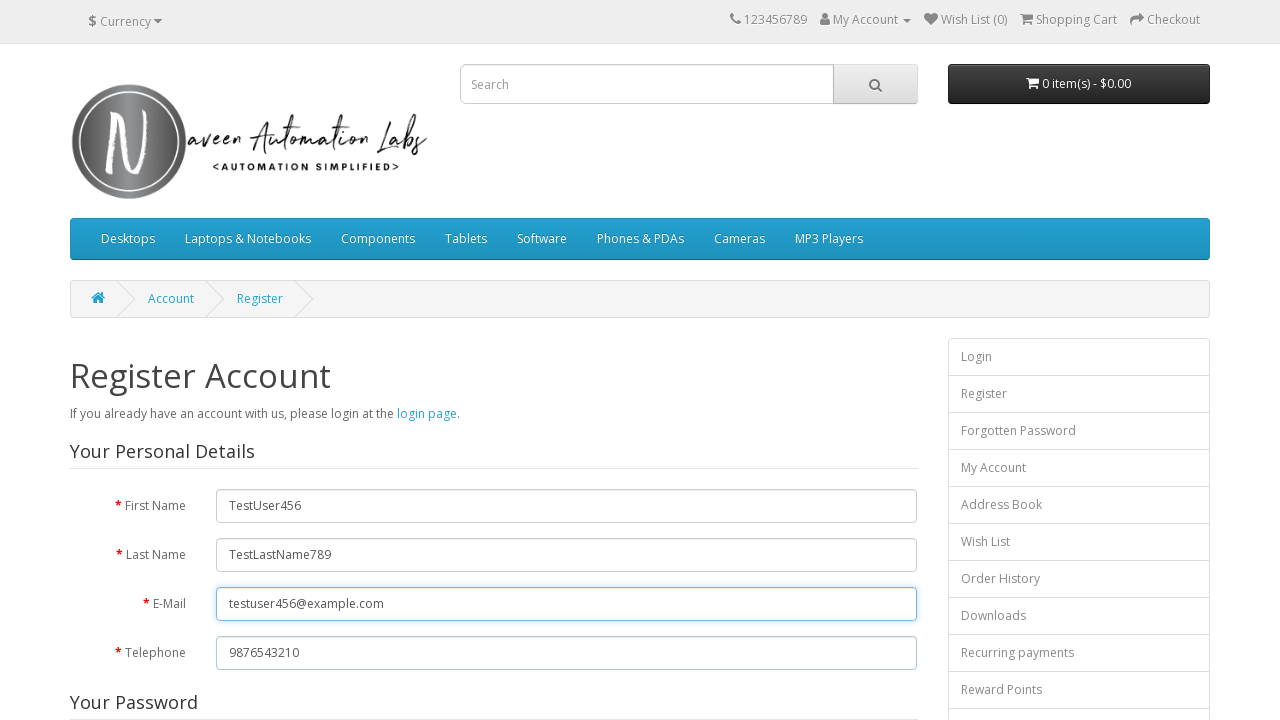

Filled password field with 'TestPass123!' on #input-password
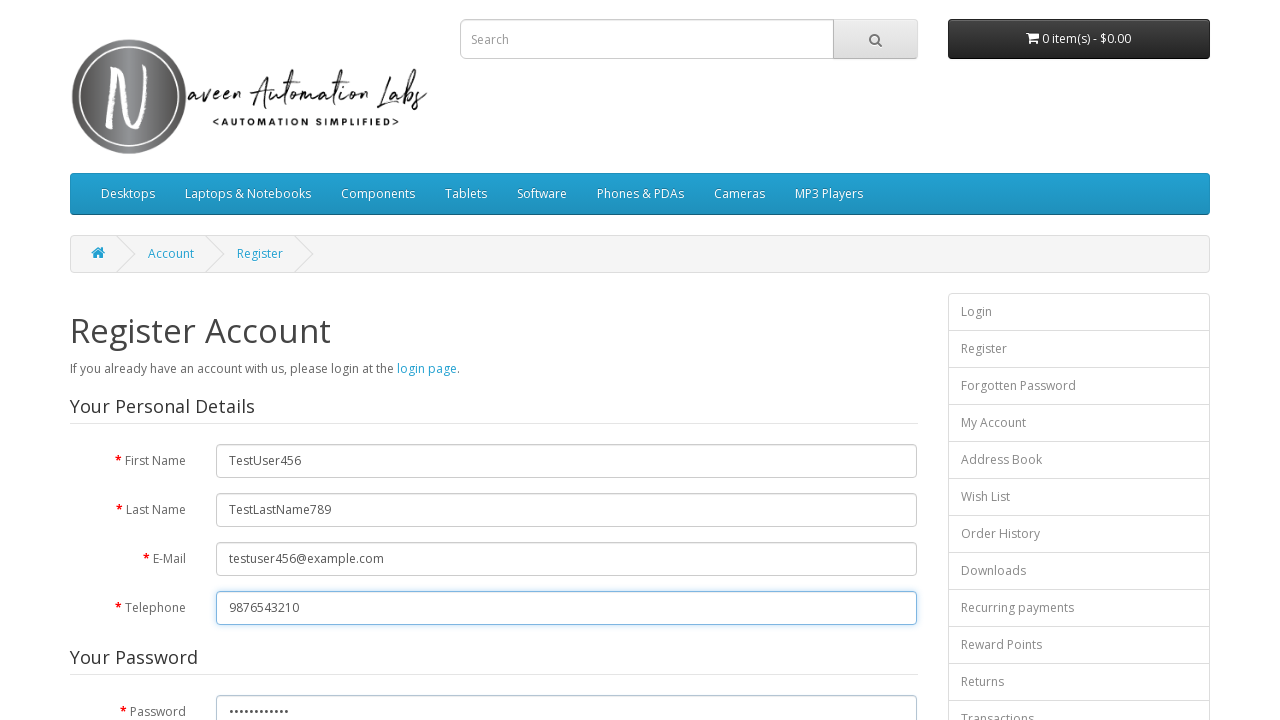

Filled password confirmation field with 'TestPass123!' on #input-confirm
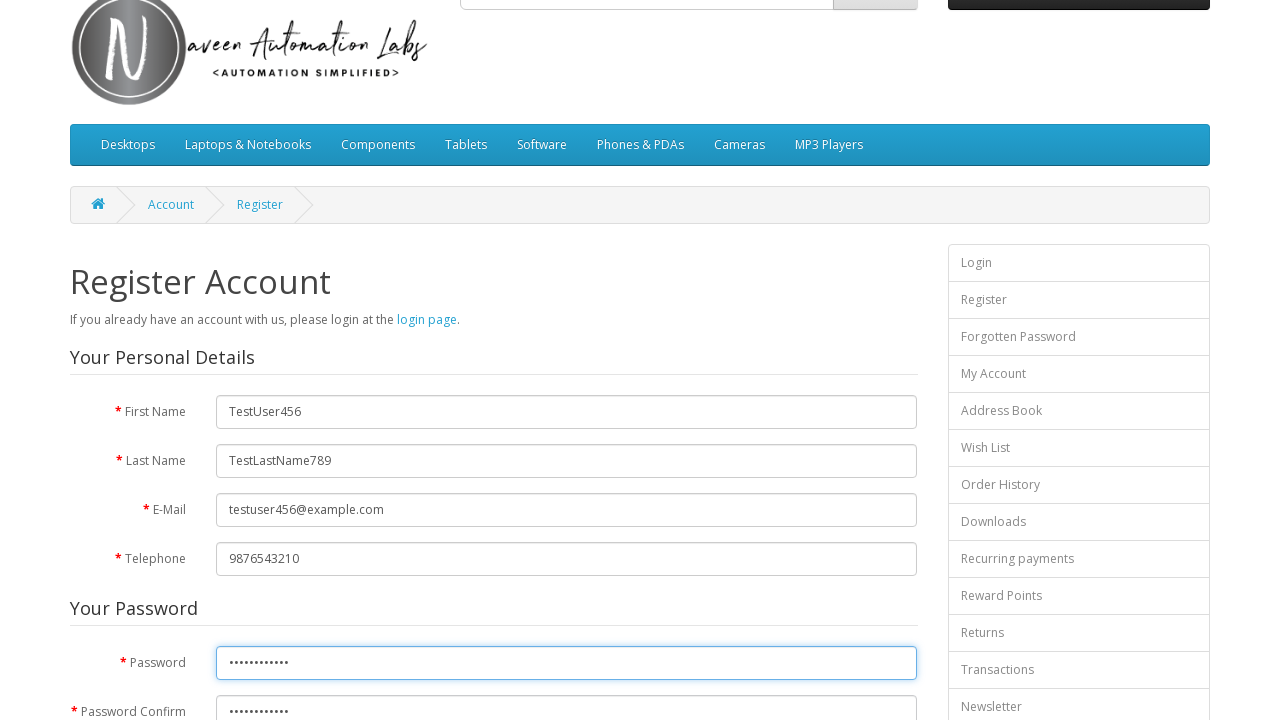

Checked the privacy policy checkbox at (825, 424) on xpath=//input[@type='checkbox']
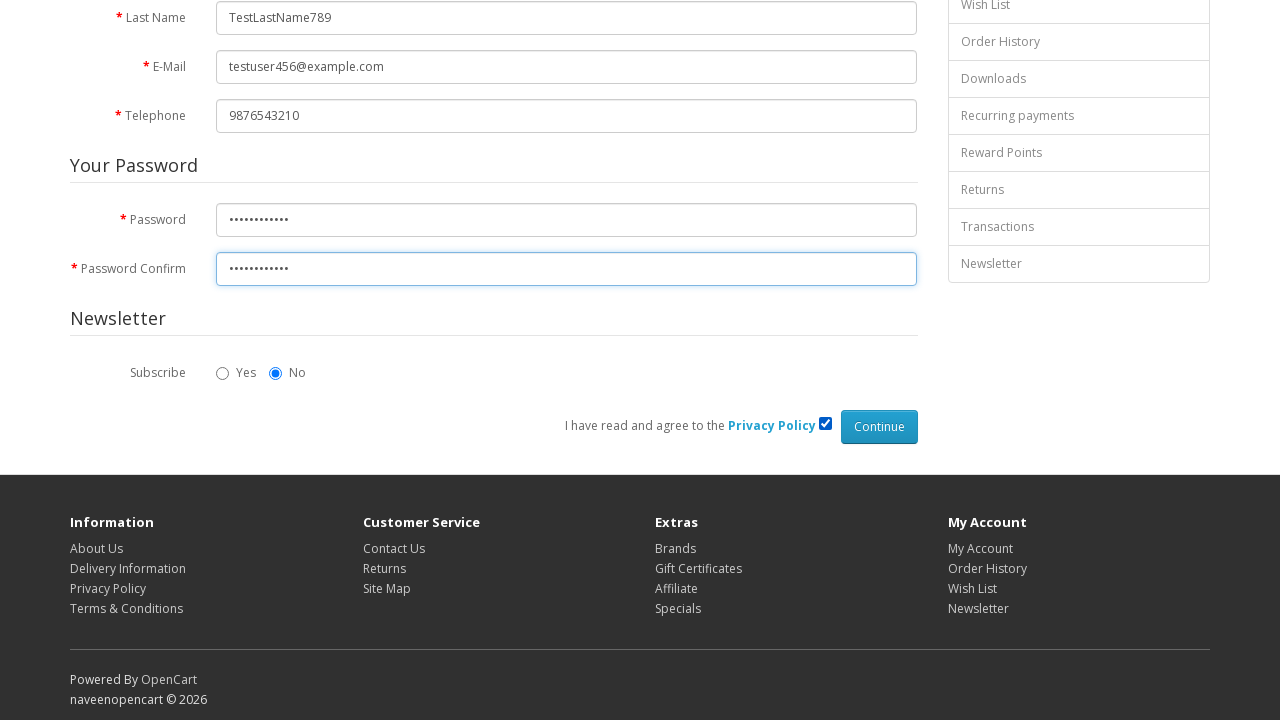

Clicked submit button to register account at (879, 427) on xpath=//input[@type='submit']
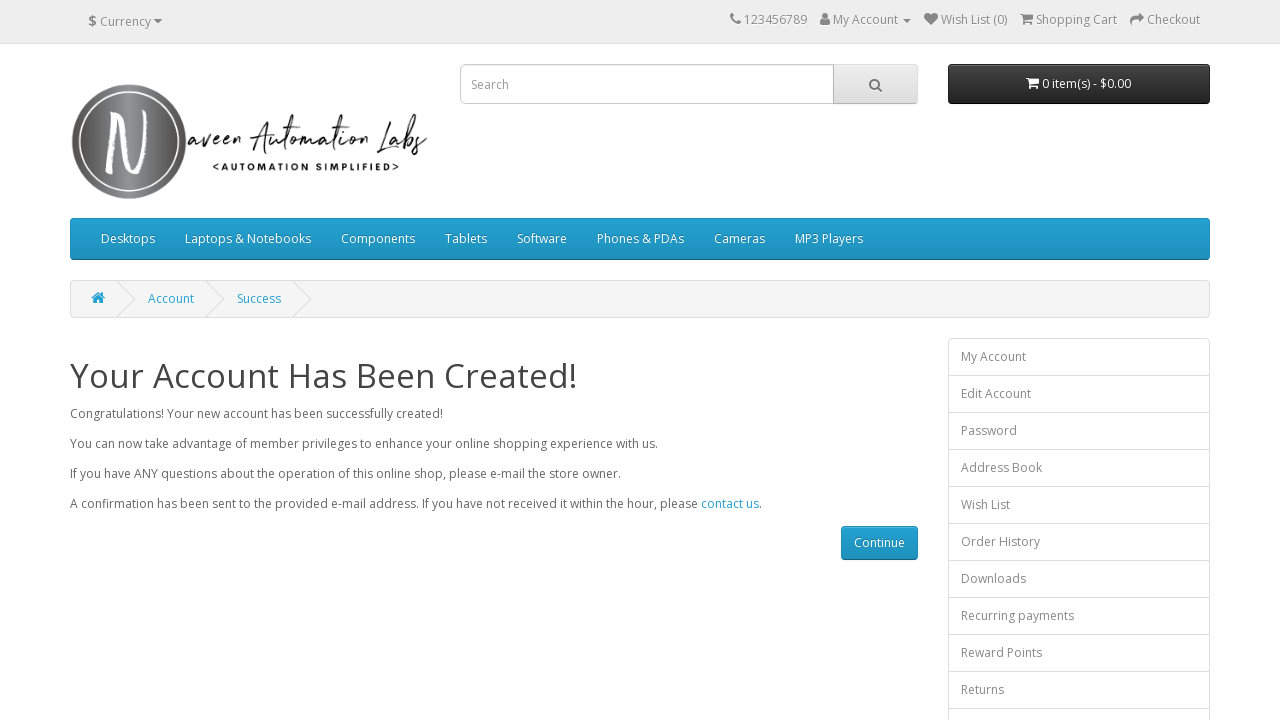

Success message heading loaded
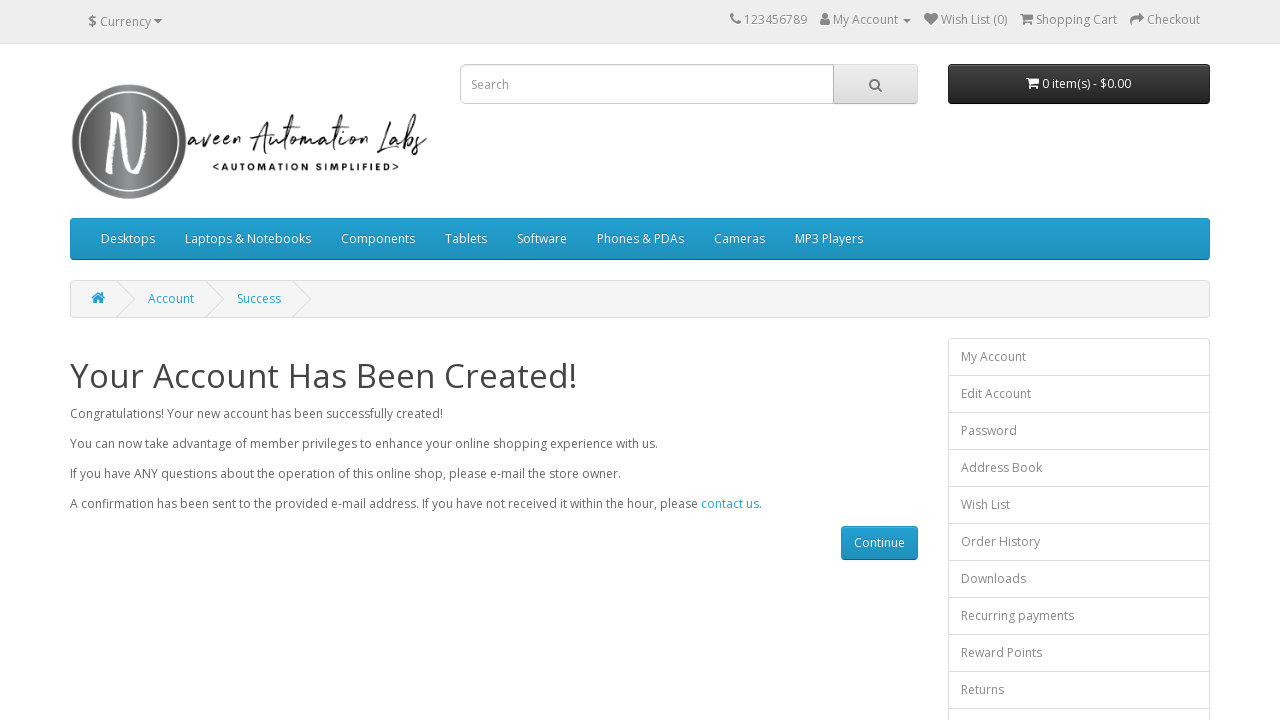

Retrieved success message text content
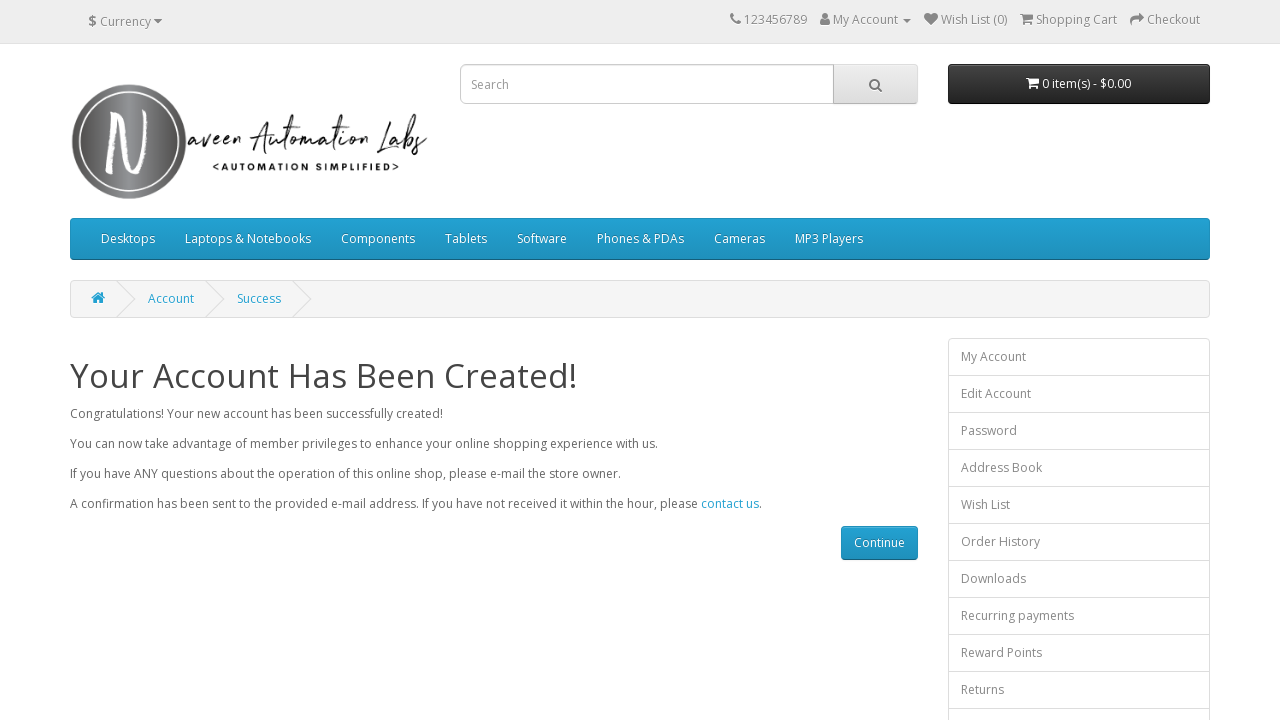

Verified registration successful - assertion passed
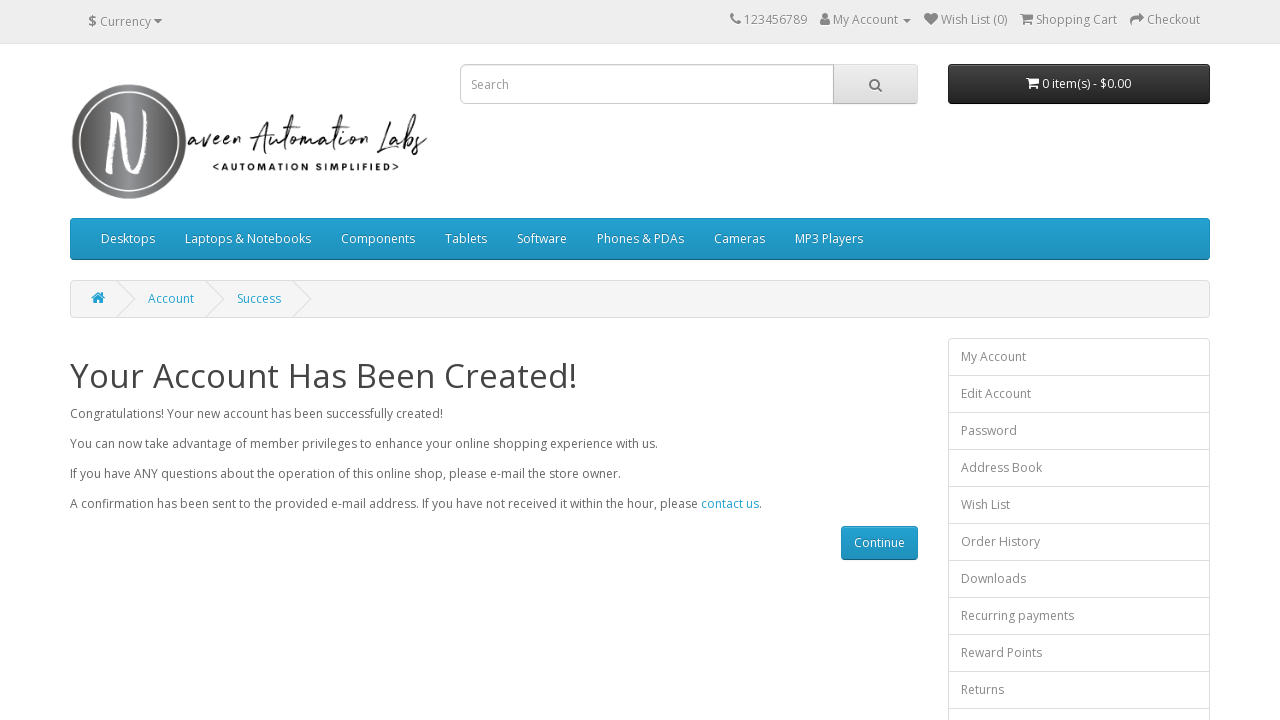

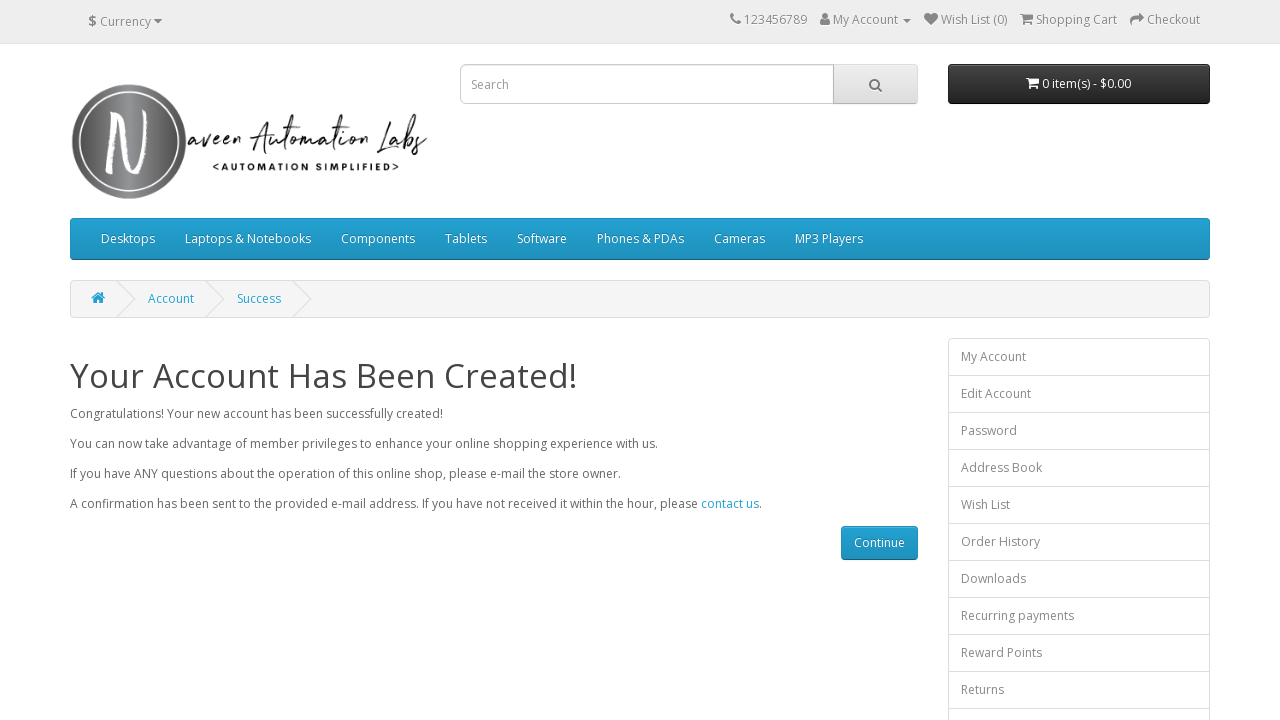